Tests W3Schools iframe editor by modifying code content and running it to preview the result

Starting URL: https://www.w3schools.com/tags/tryit.asp?filename=tryhtml_iframe

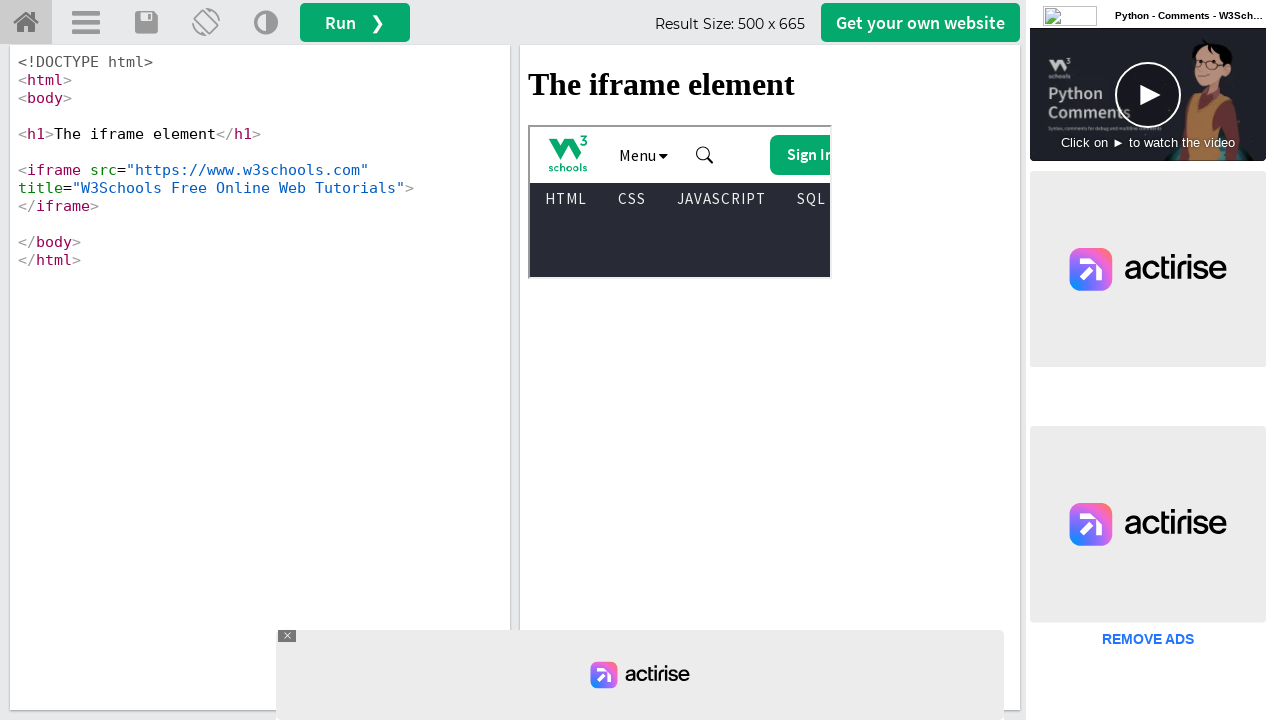

Editor container loaded
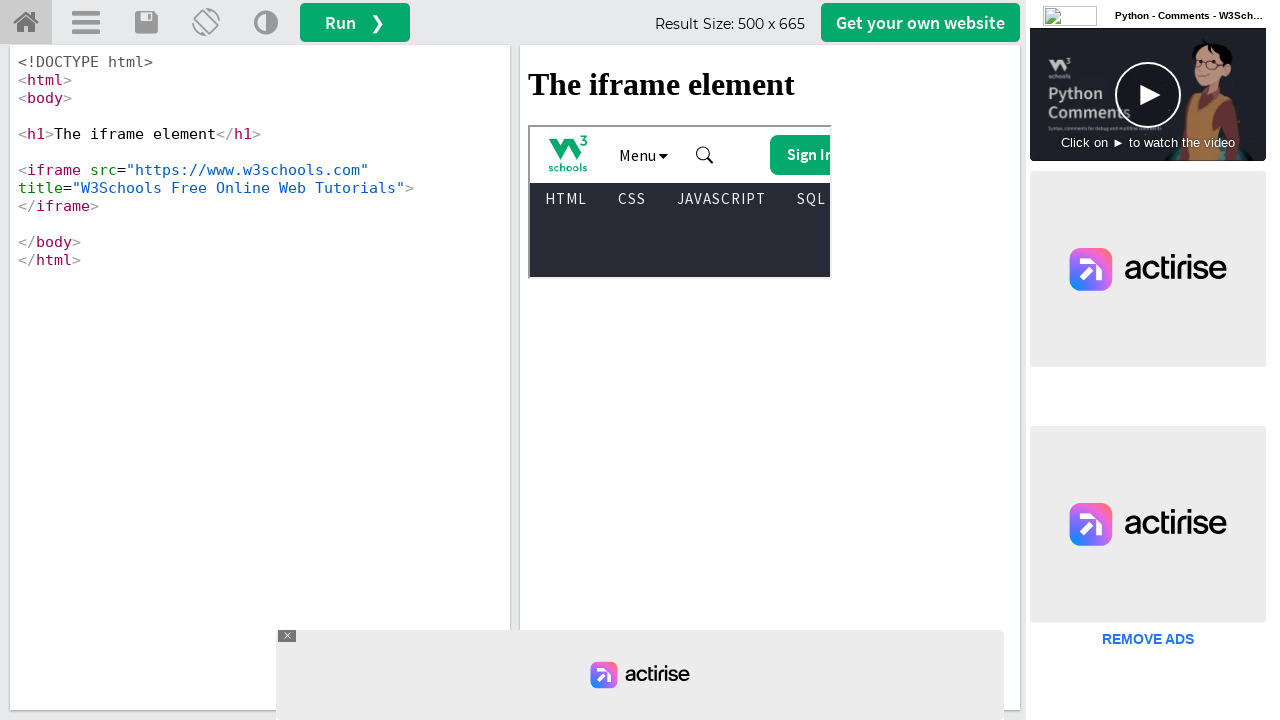

Retrieved current code from editor
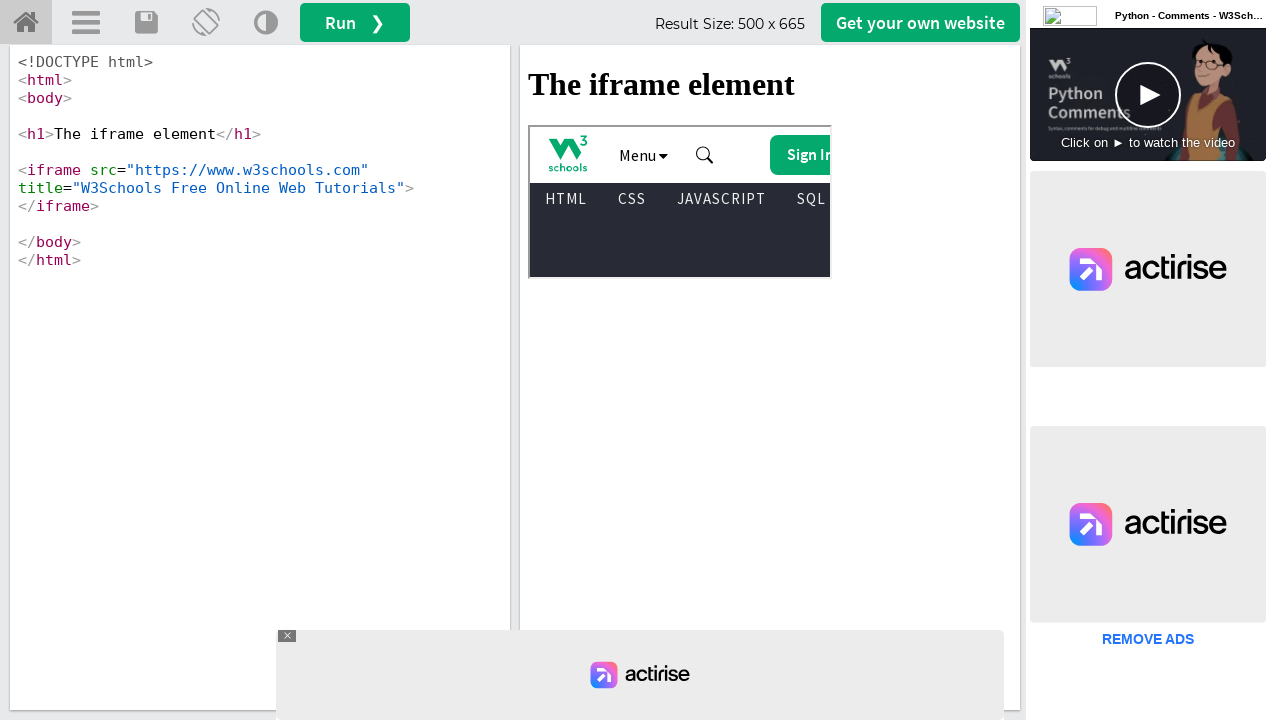

Modified iframe source URL from W3Schools to Bing
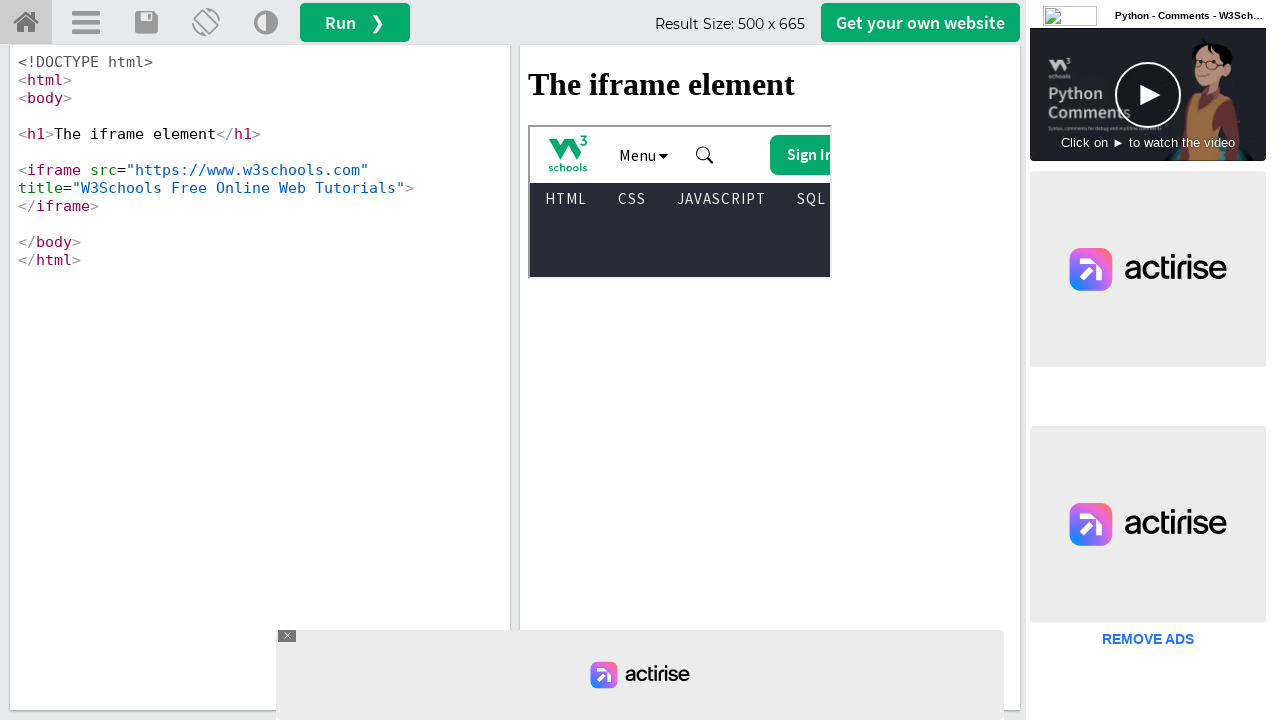

Updated editor with modified code
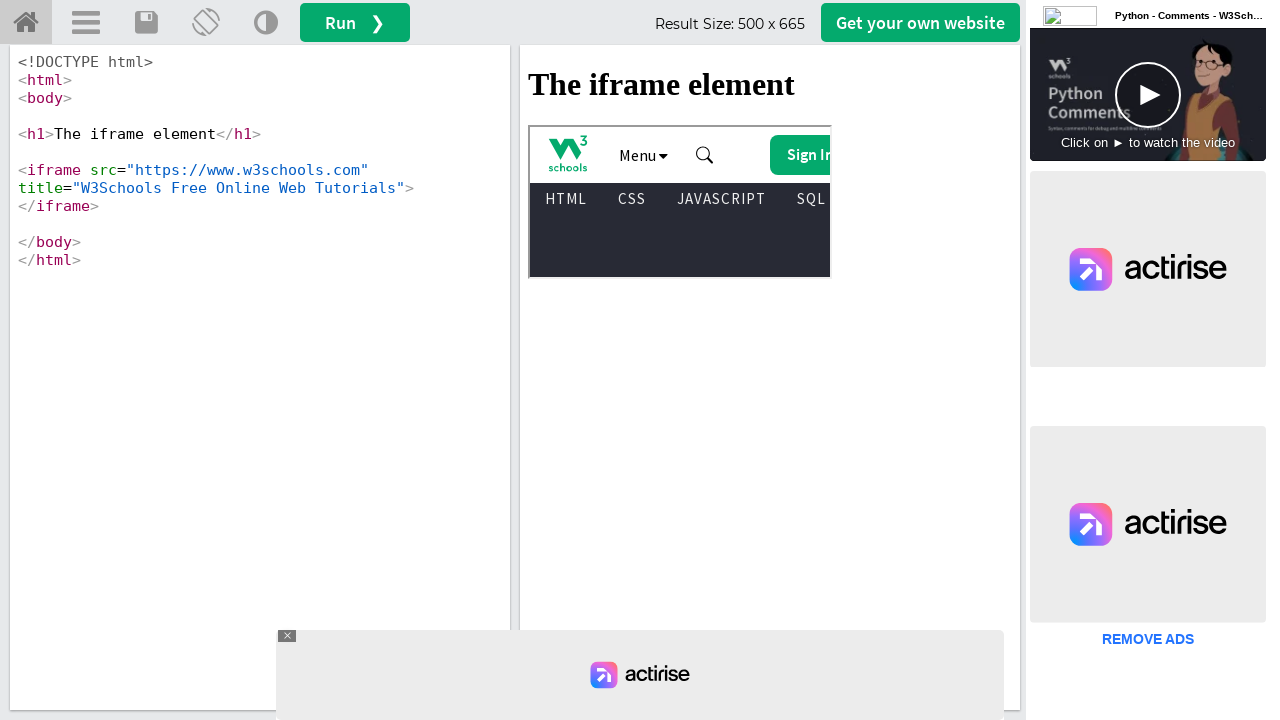

Clicked Run button to execute modified code at (355, 22) on button:has-text('Run')
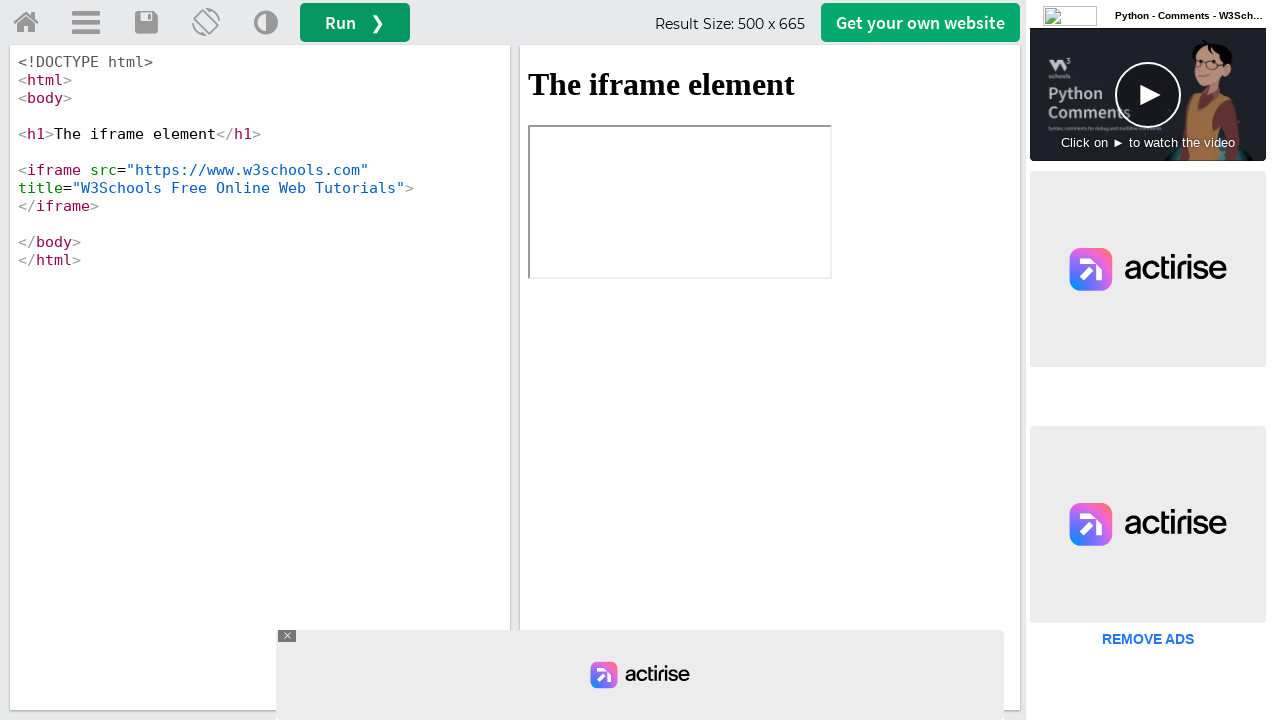

Waited for preview iframe to update with new content
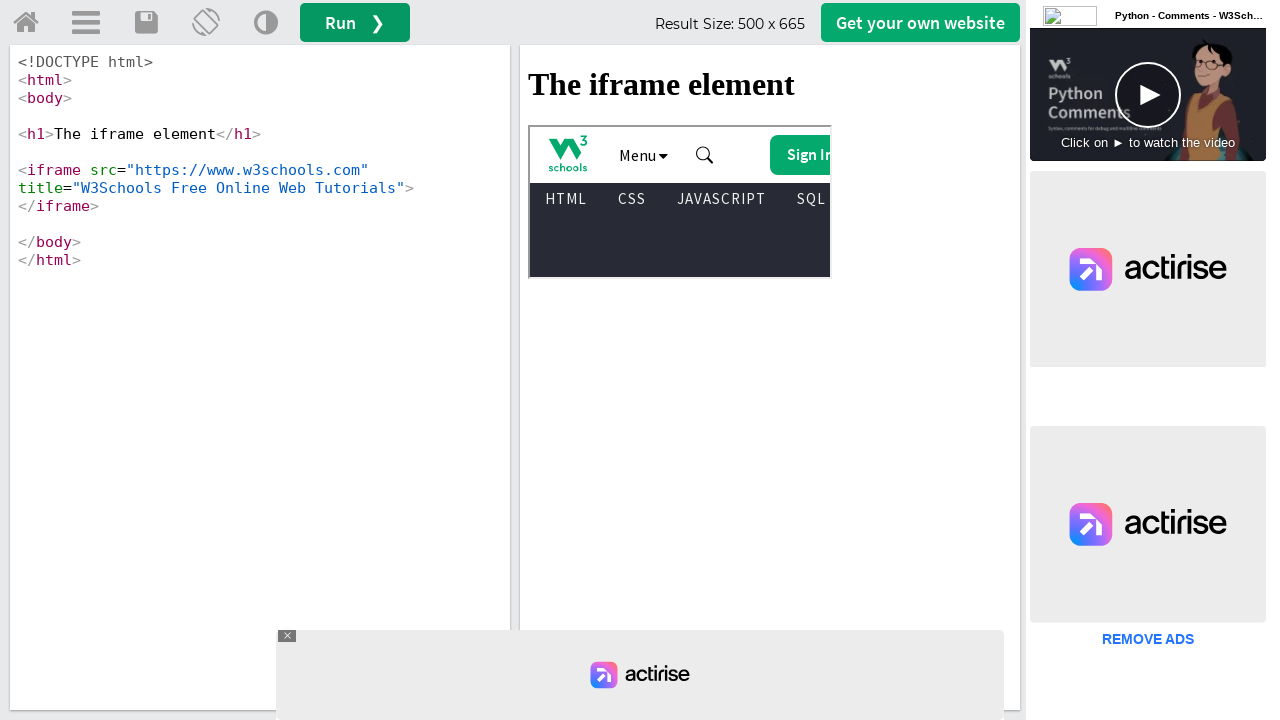

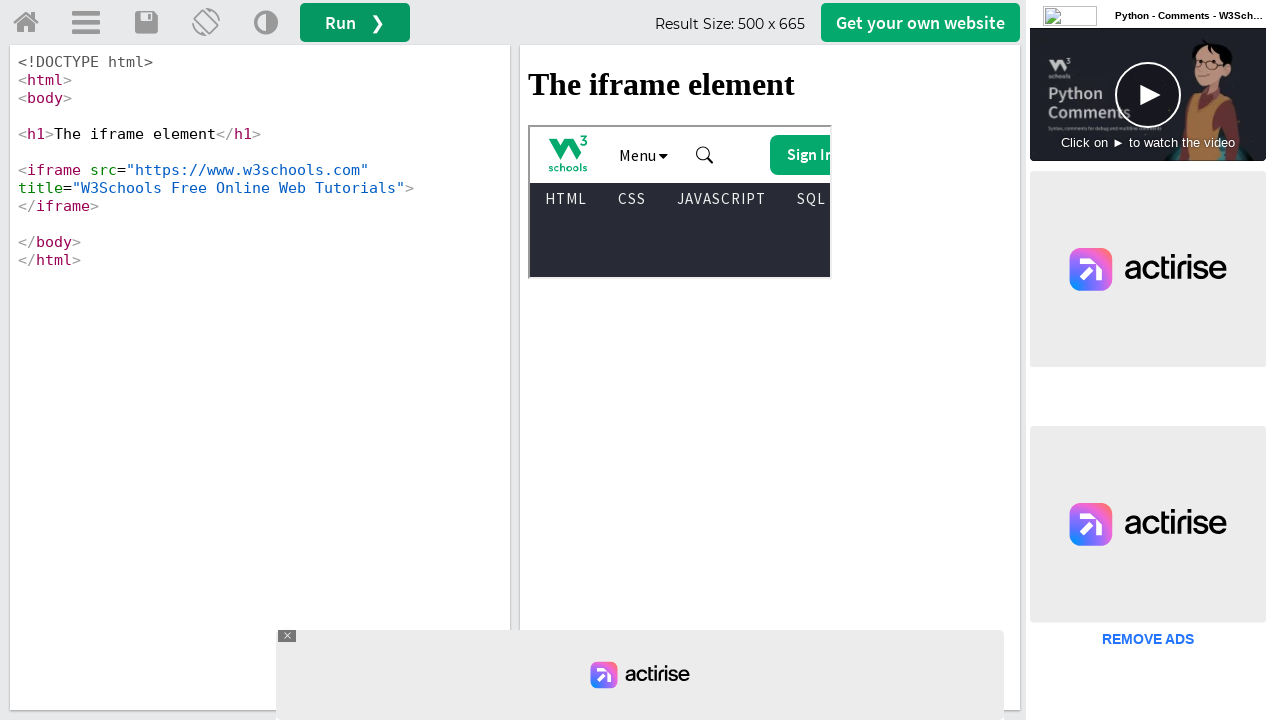